Tests handling of nested iframes by navigating through multiple iframe levels and filling a text input field within the inner iframe

Starting URL: https://demo.automationtesting.in/Frames.html

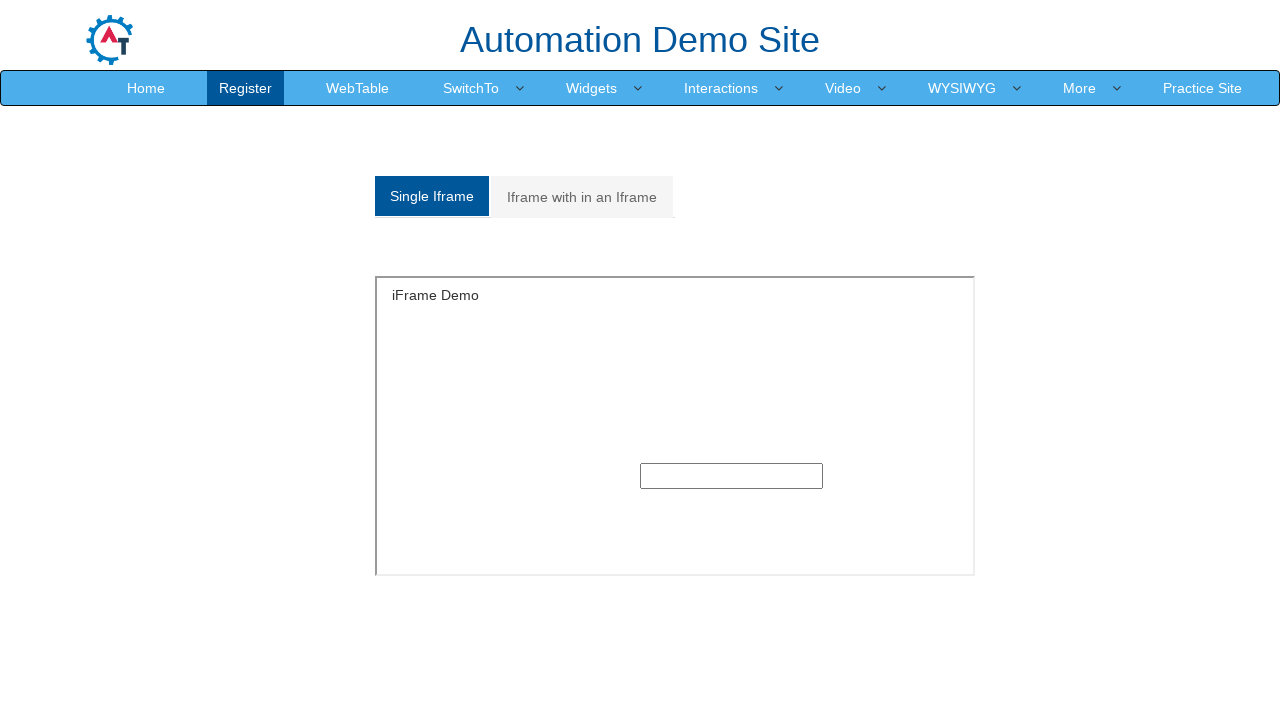

Clicked on 'Iframe with in an Iframe' tab at (582, 197) on xpath=//a[normalize-space()='Iframe with in an Iframe']
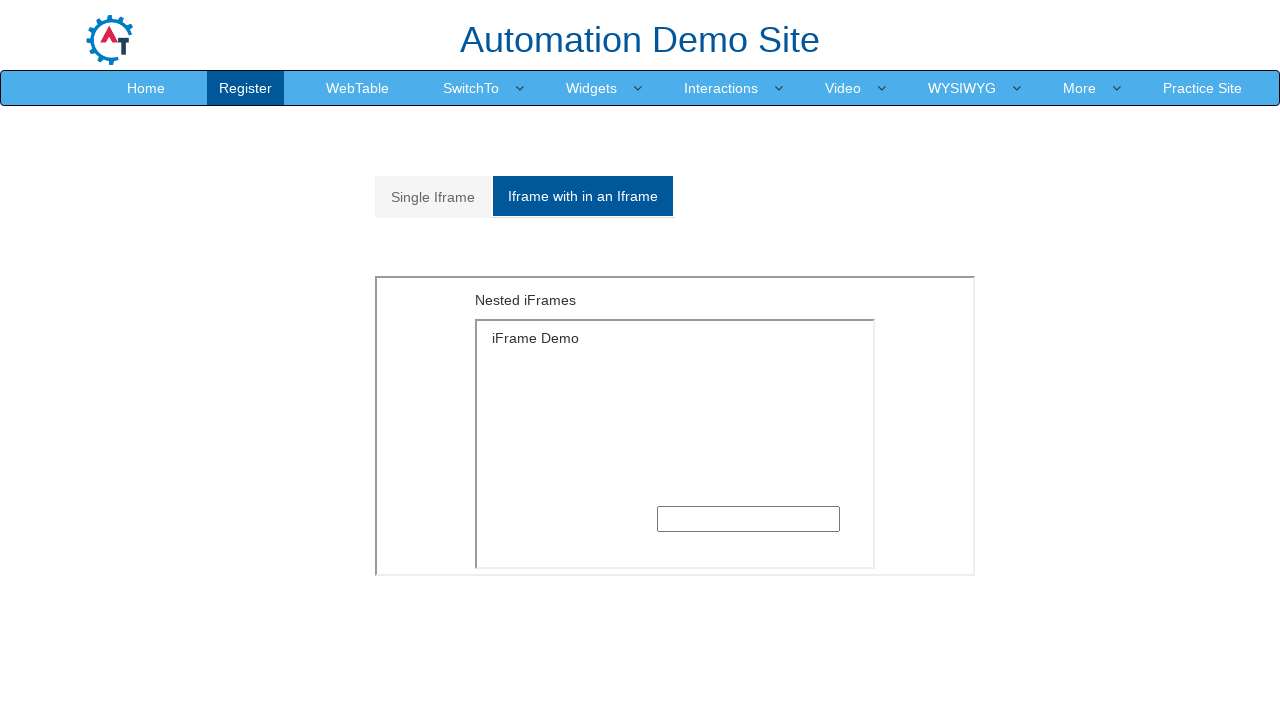

Located outer iframe with src='MultipleFrames.html'
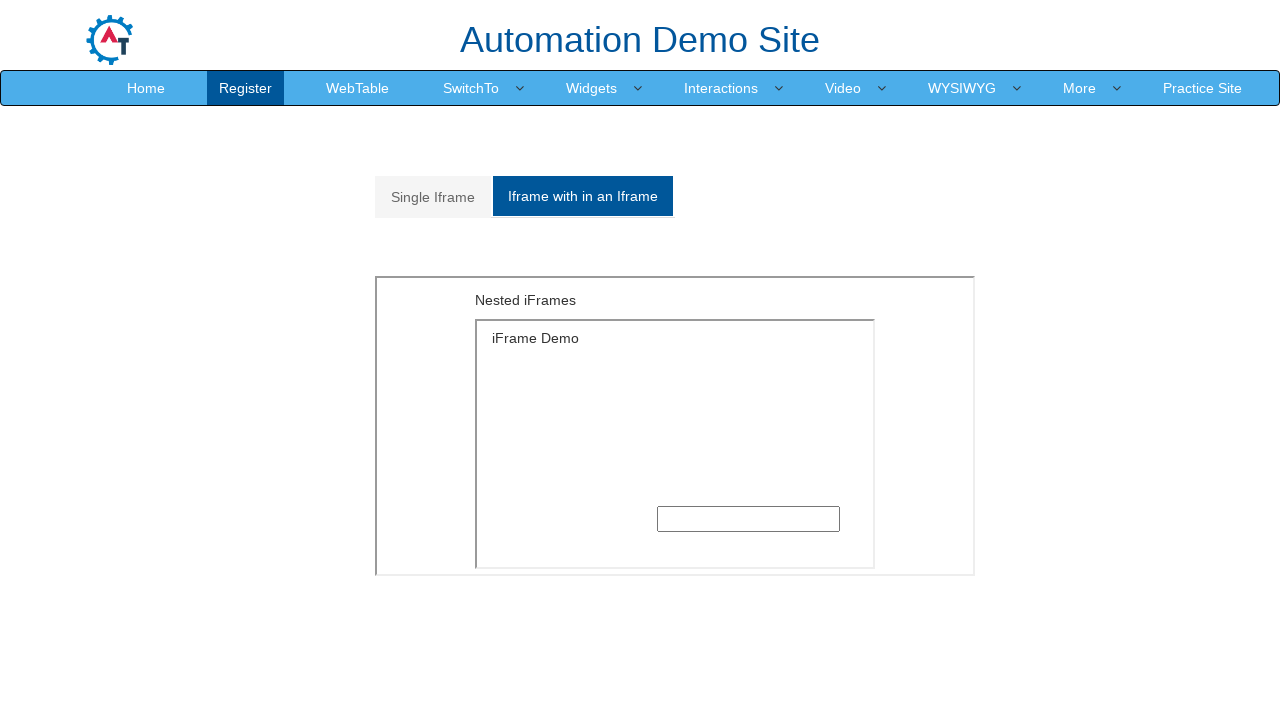

Located inner iframe nested within outer iframe
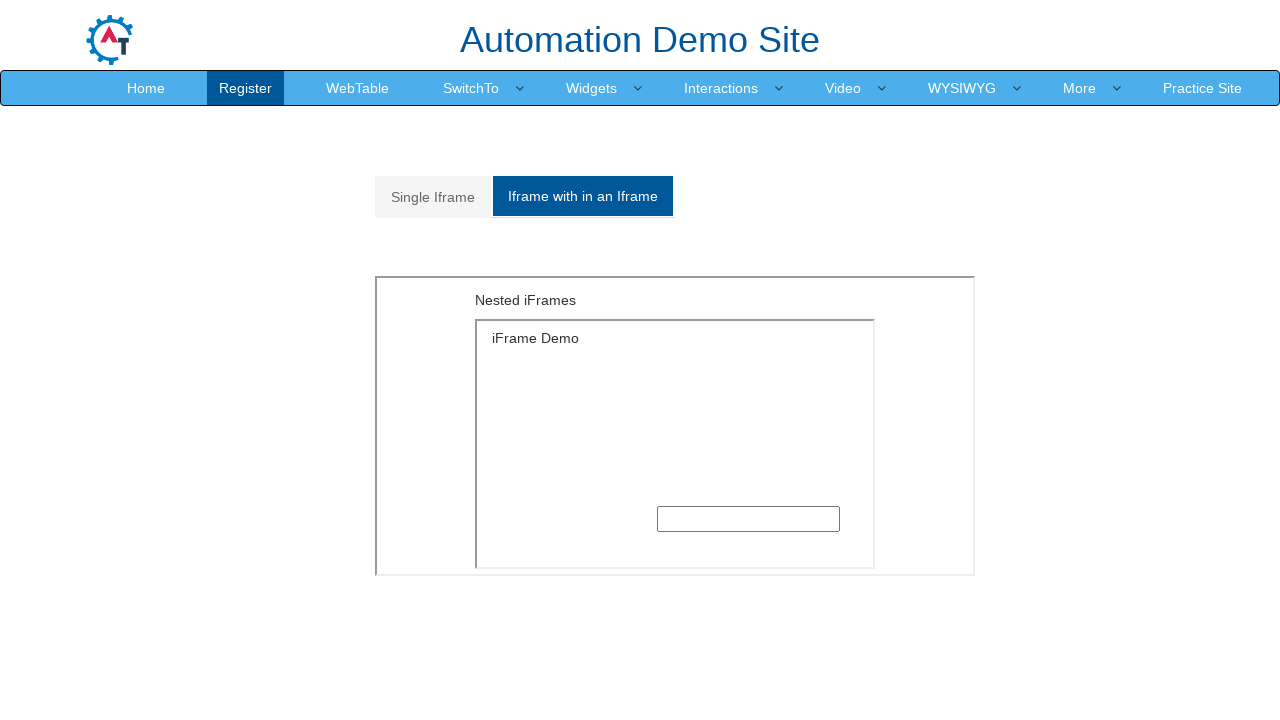

Filled text input in inner iframe with 'Monkey D Luffy' on xpath=//iframe[@src='MultipleFrames.html'] >> internal:control=enter-frame >> xp
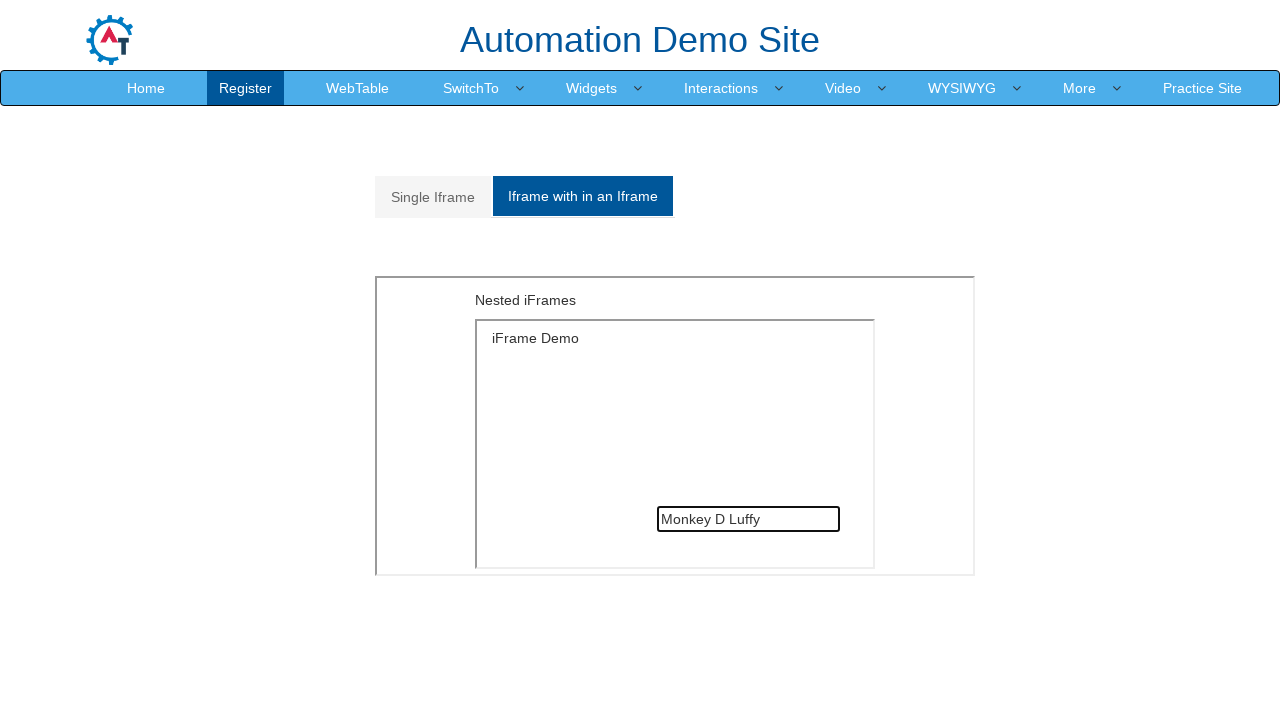

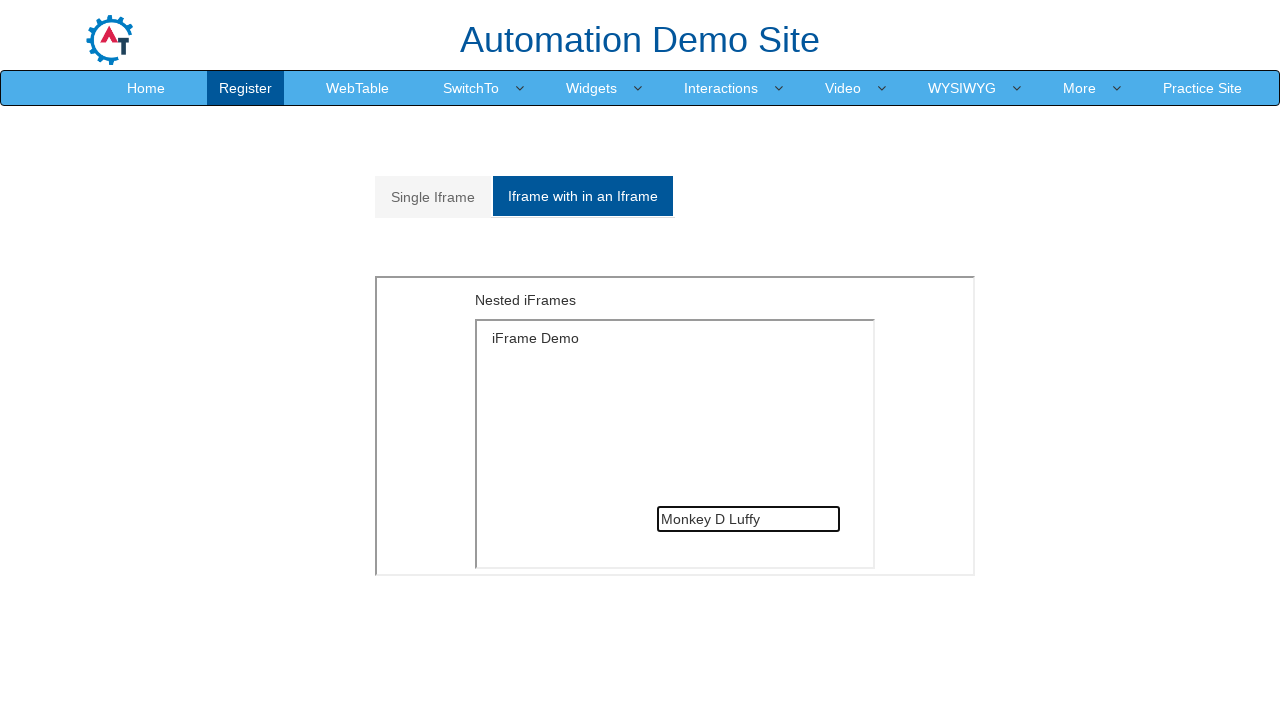